Tests the Trend Micro Site Safety checker by entering a URL into the search form, submitting it, and waiting for the safety result to be displayed.

Starting URL: https://global.sitesafety.trendmicro.com/index.php

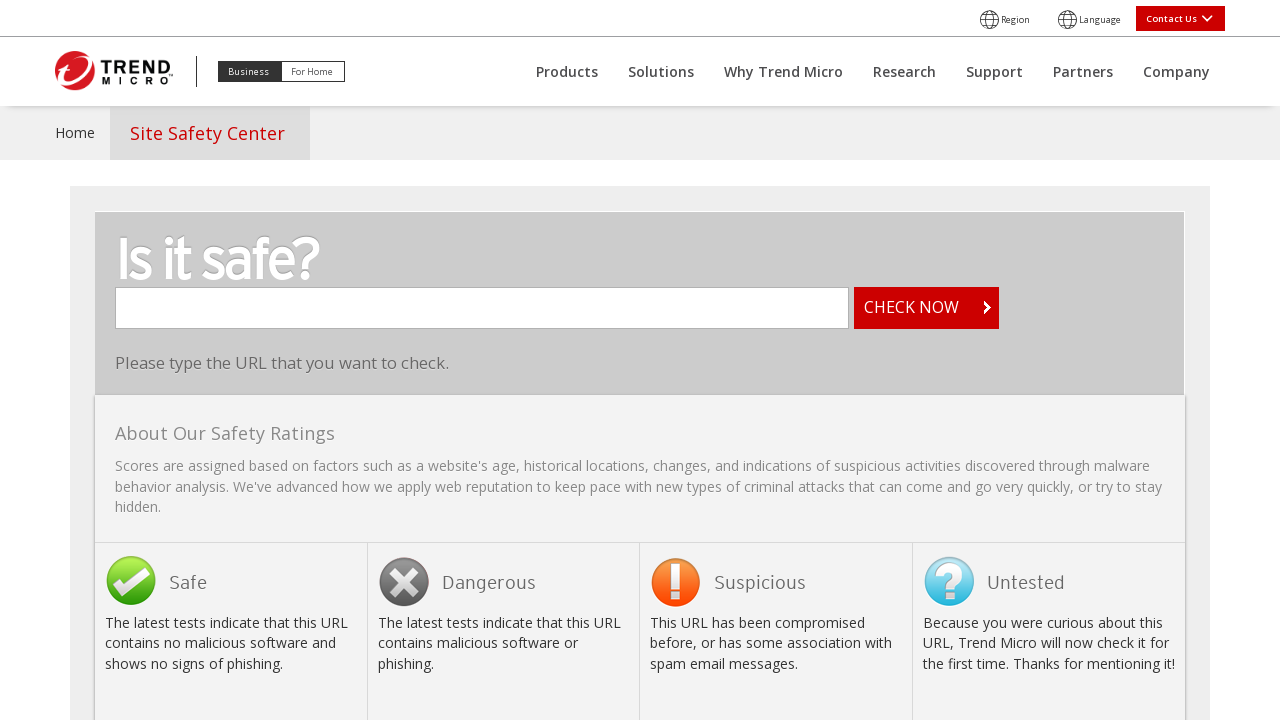

Waited for URL input field to load on Trend Micro Site Safety checker
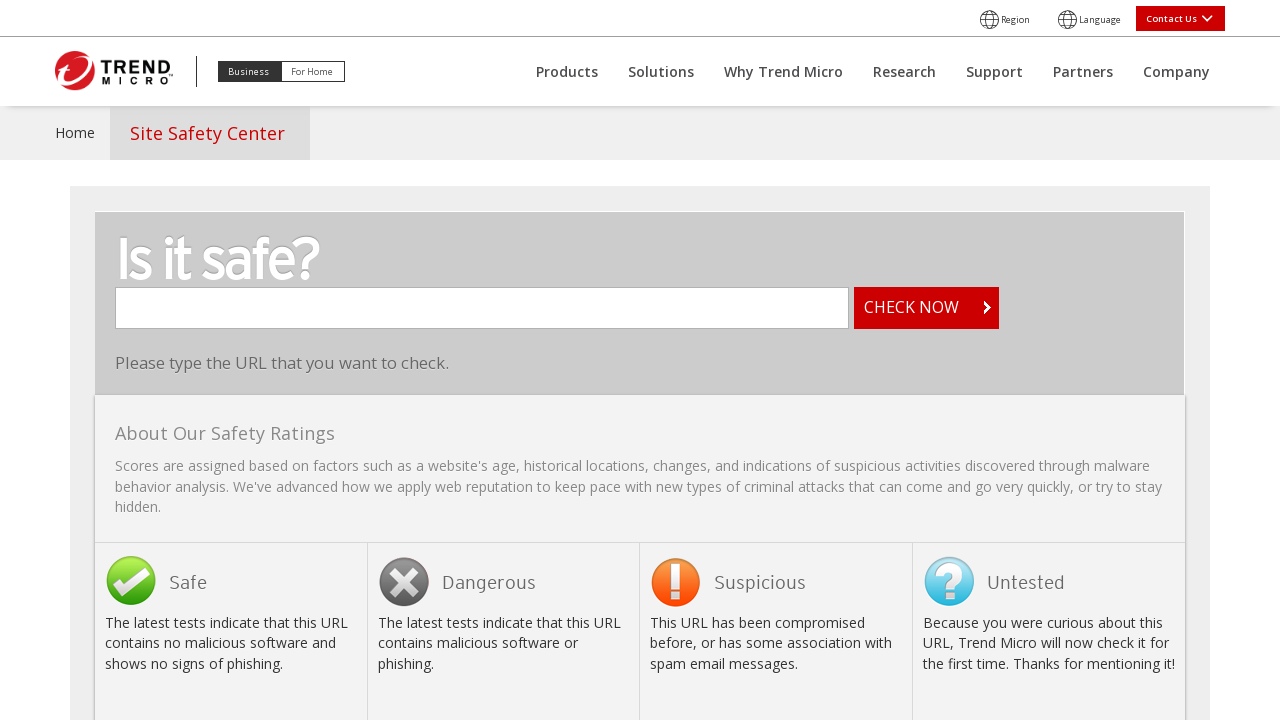

Filled URL input field with 'https://www.wikipedia.org' on input[name='urlname']
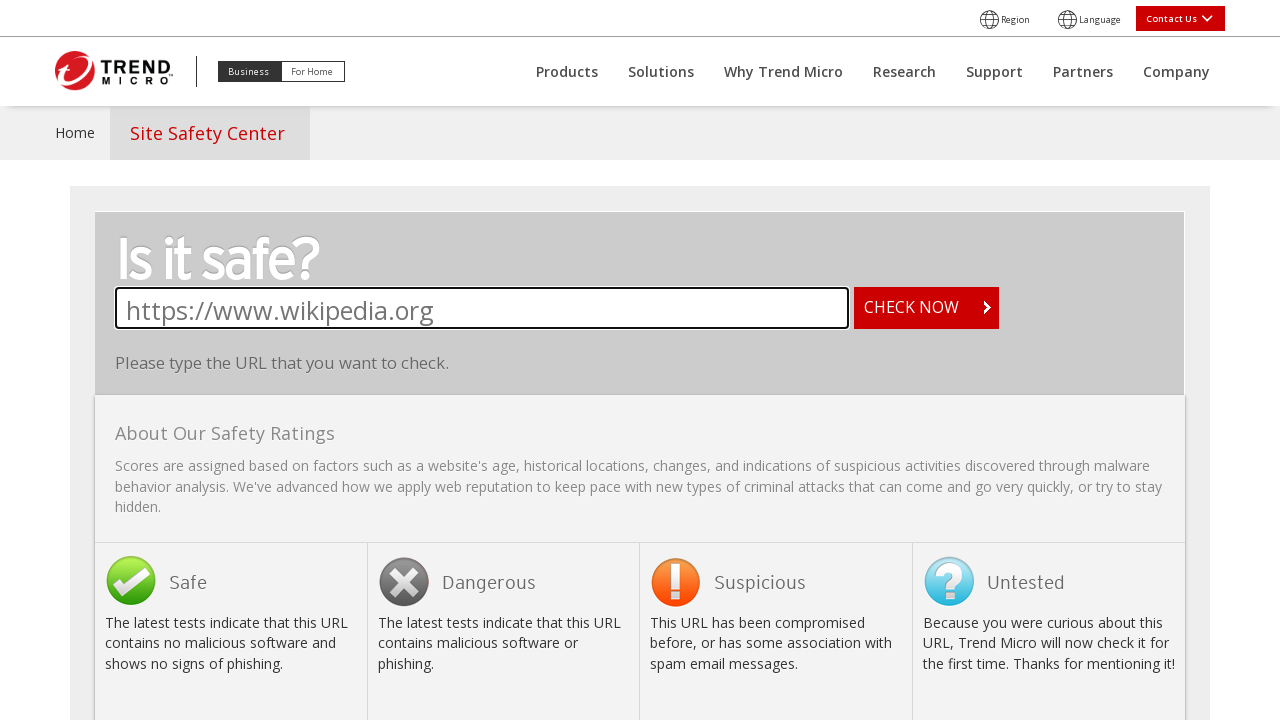

Clicked submit button to check website safety at (927, 308) on form[name='urlForm'] >> input[type='submit'], button[type='submit'] >> nth=0
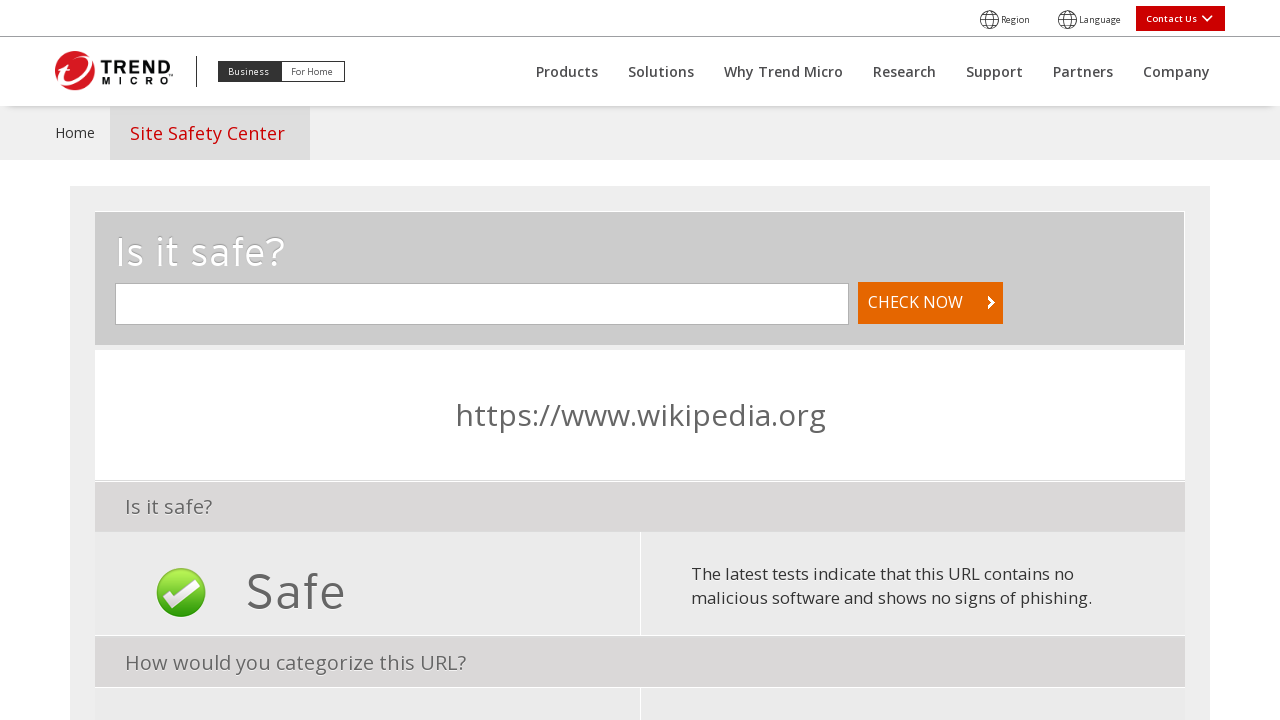

Safety result displayed for checked URL
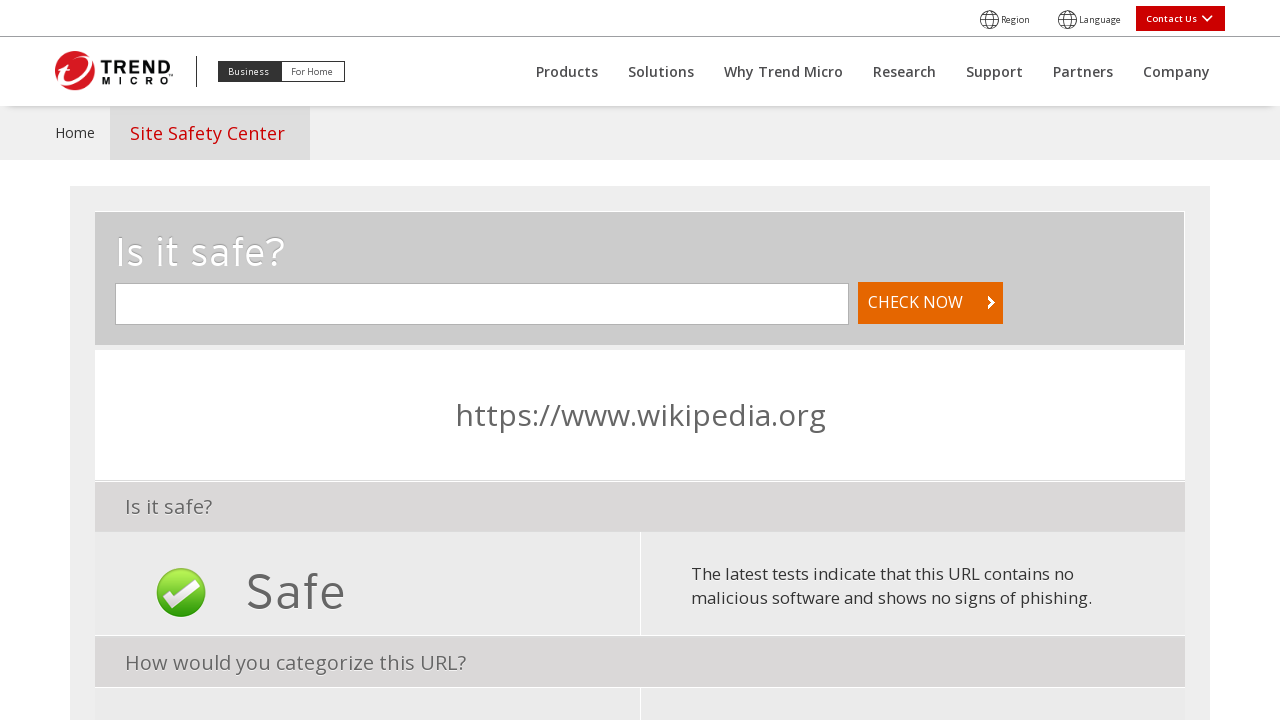

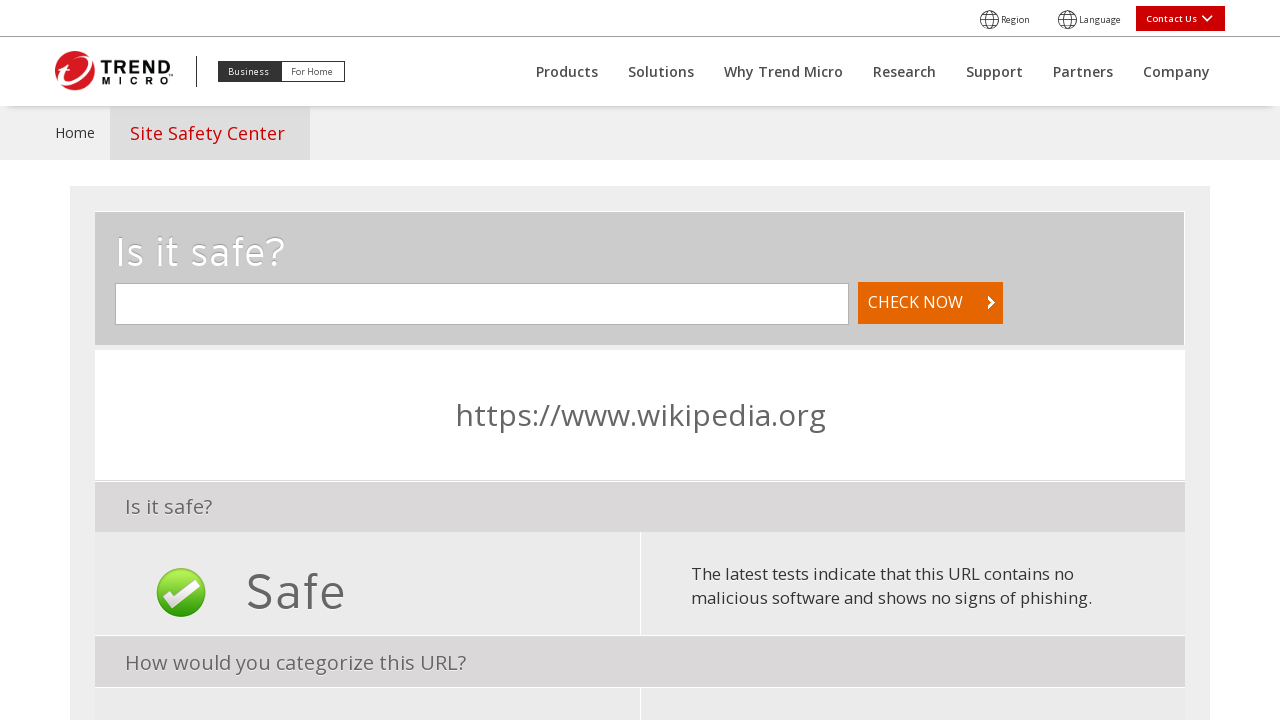